Tests that new todo items are appended to the bottom of the list by creating 3 items

Starting URL: https://demo.playwright.dev/todomvc

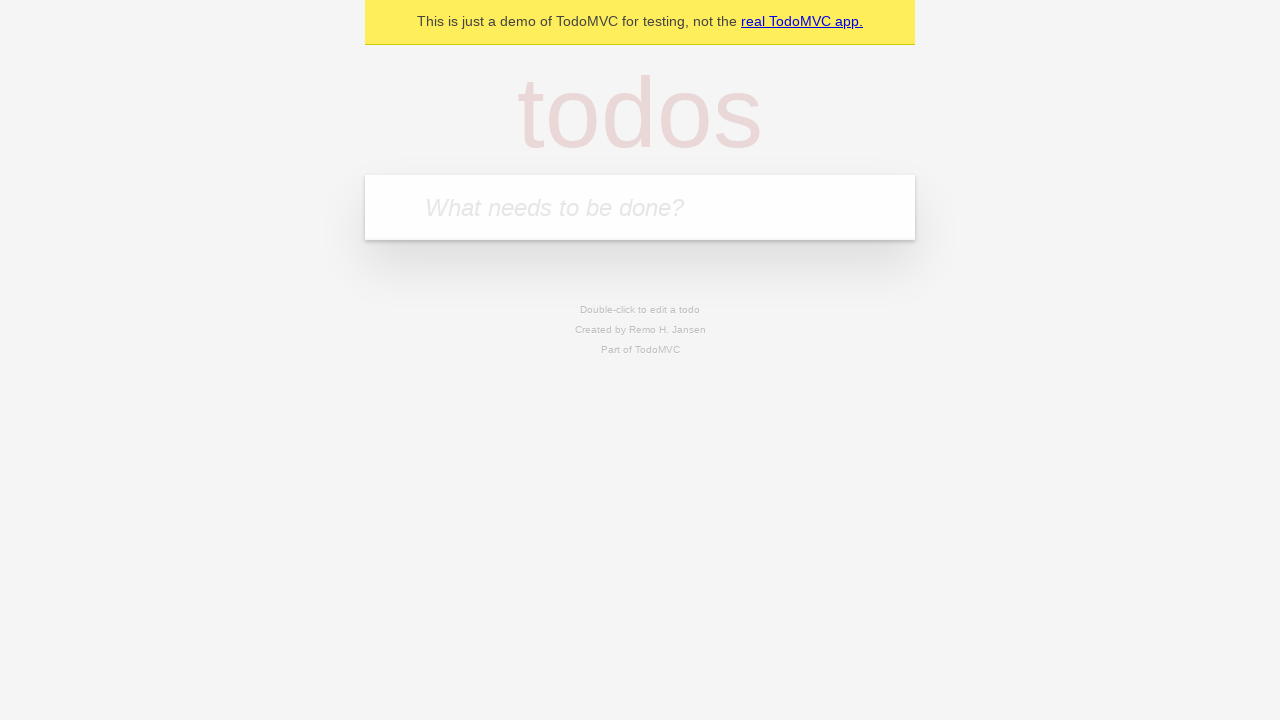

Filled new todo input with 'buy some cheese' on .new-todo
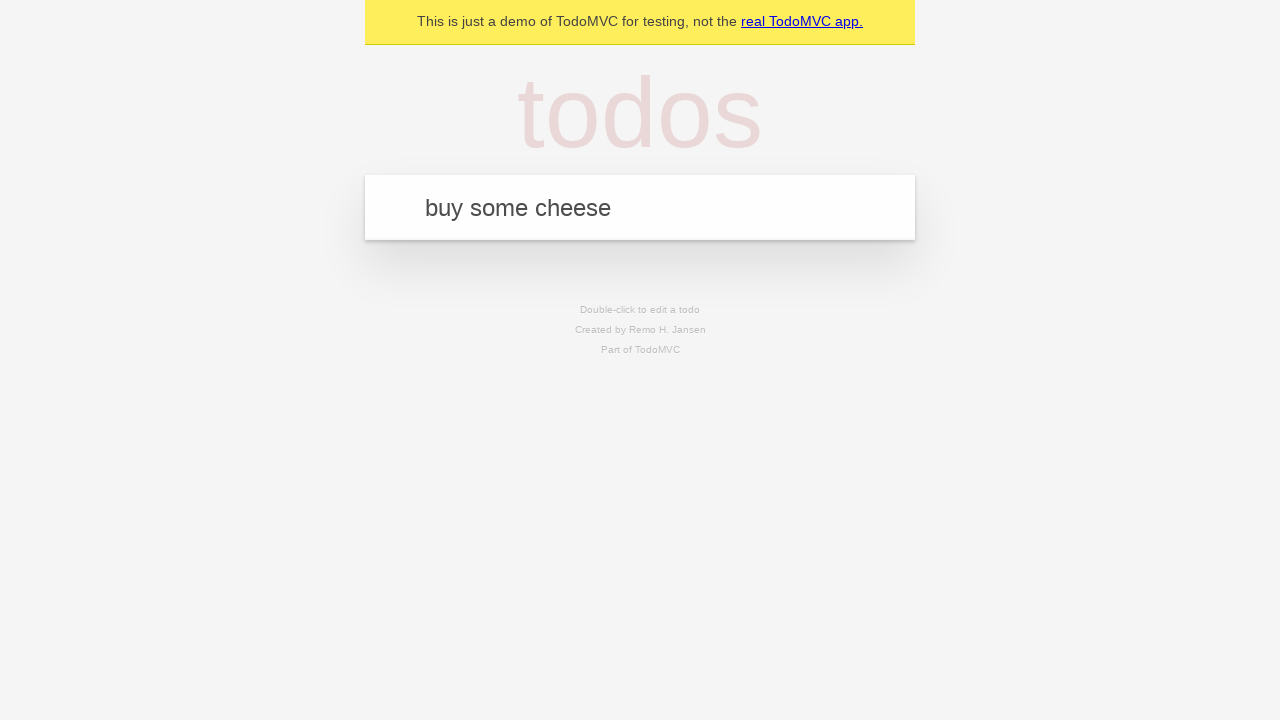

Pressed Enter to create first todo item on .new-todo
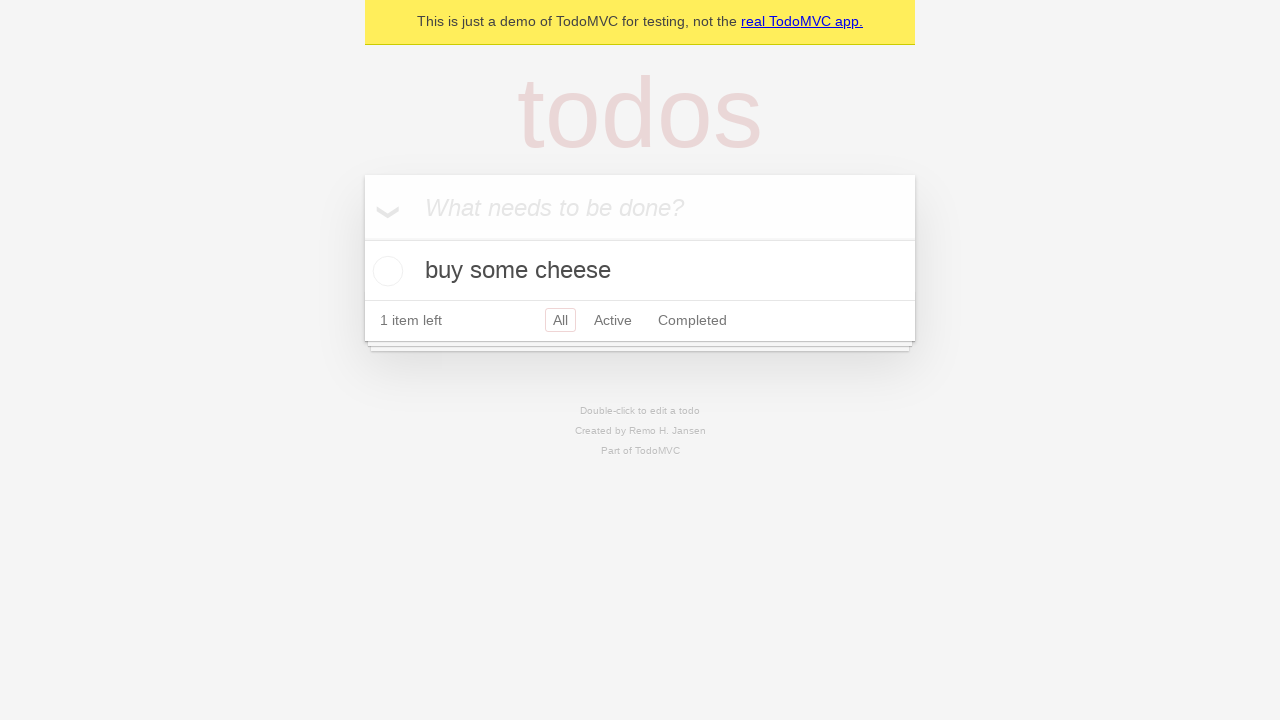

Filled new todo input with 'feed the cat' on .new-todo
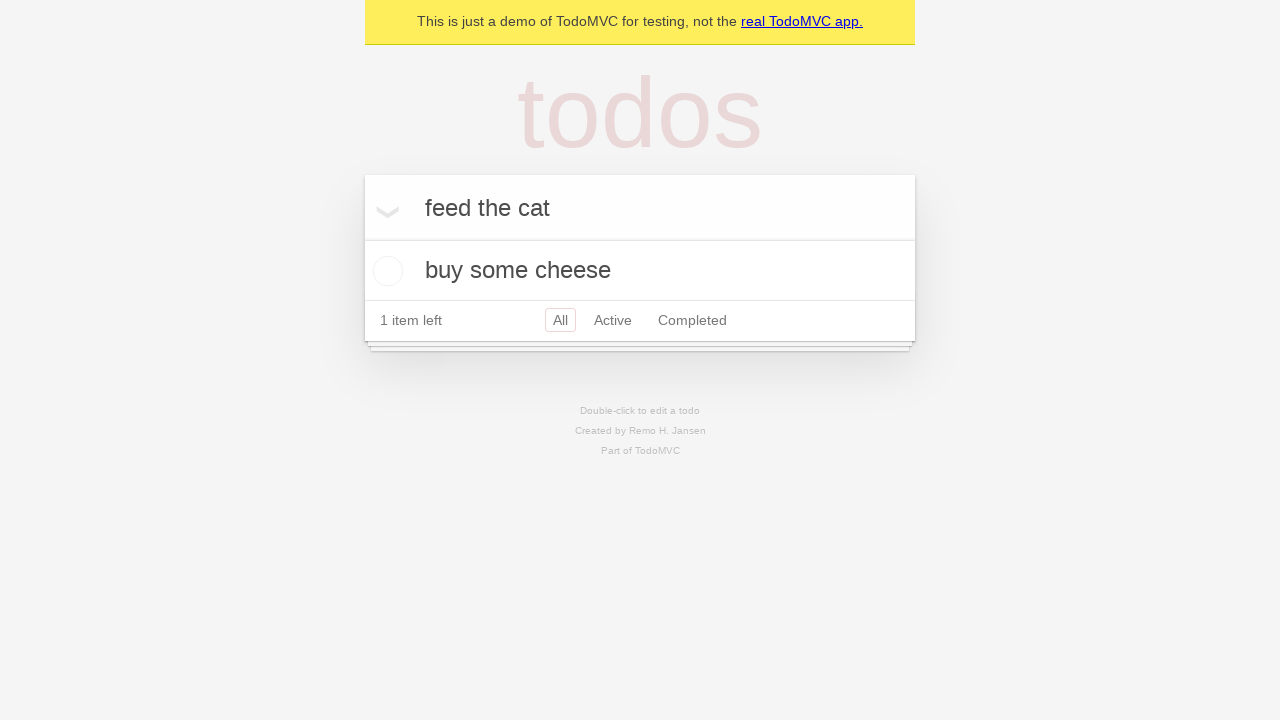

Pressed Enter to create second todo item on .new-todo
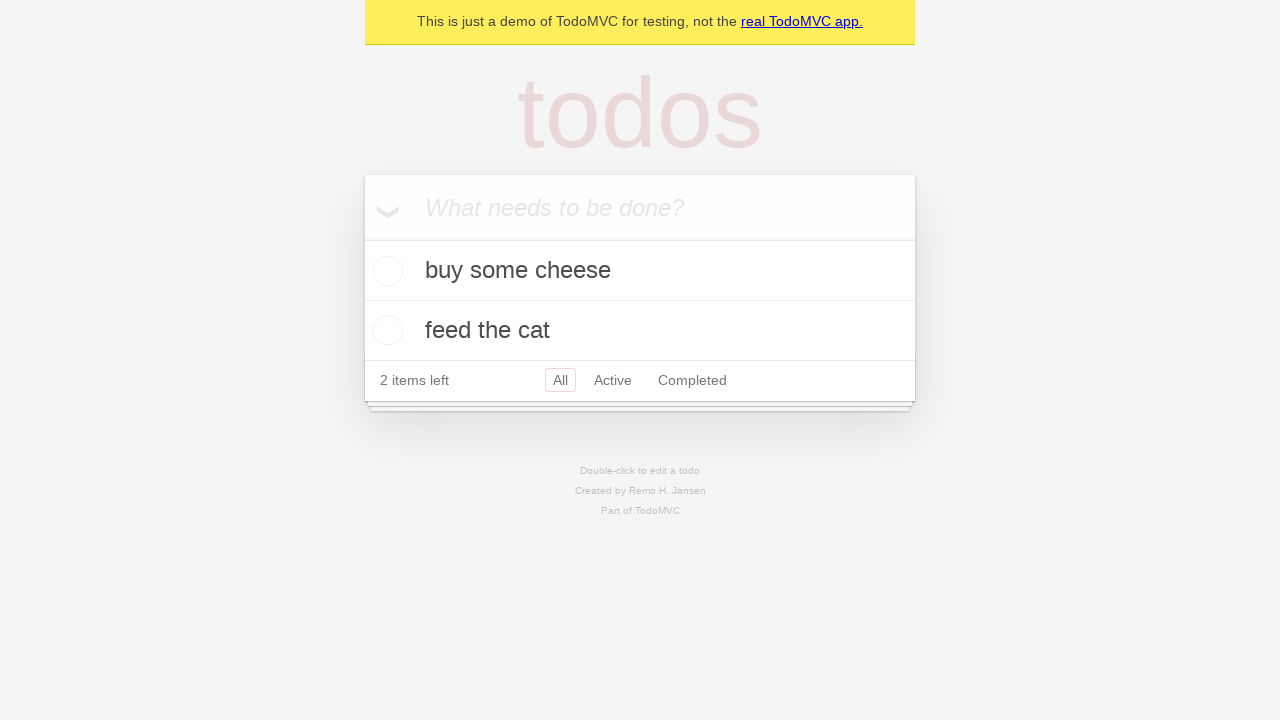

Filled new todo input with 'book a doctors appointment' on .new-todo
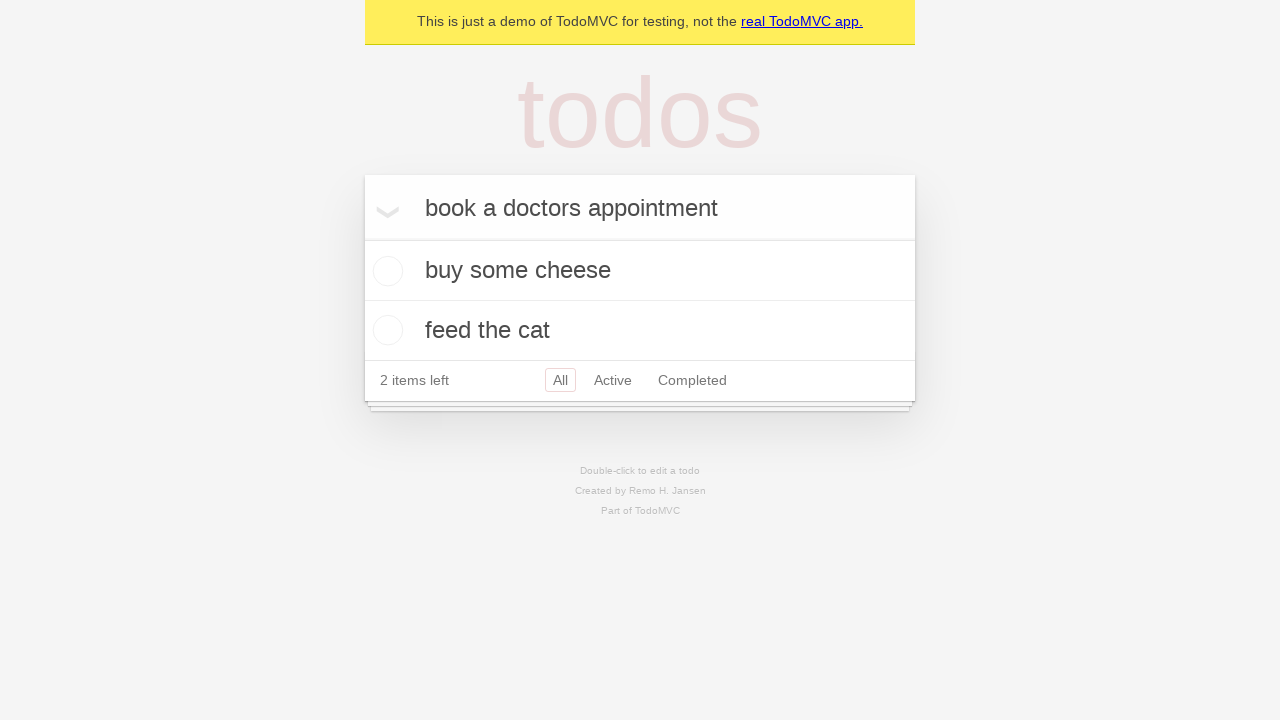

Pressed Enter to create third todo item on .new-todo
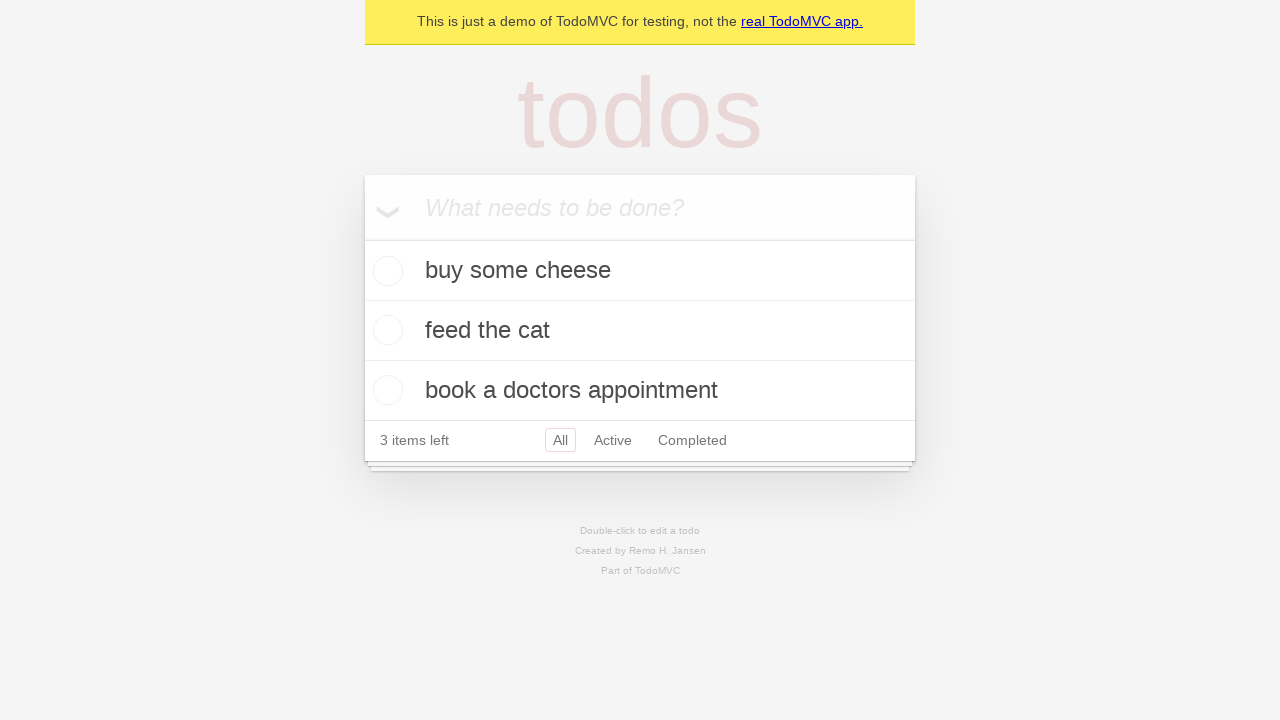

Todo count element loaded, confirming all 3 items were added to the list
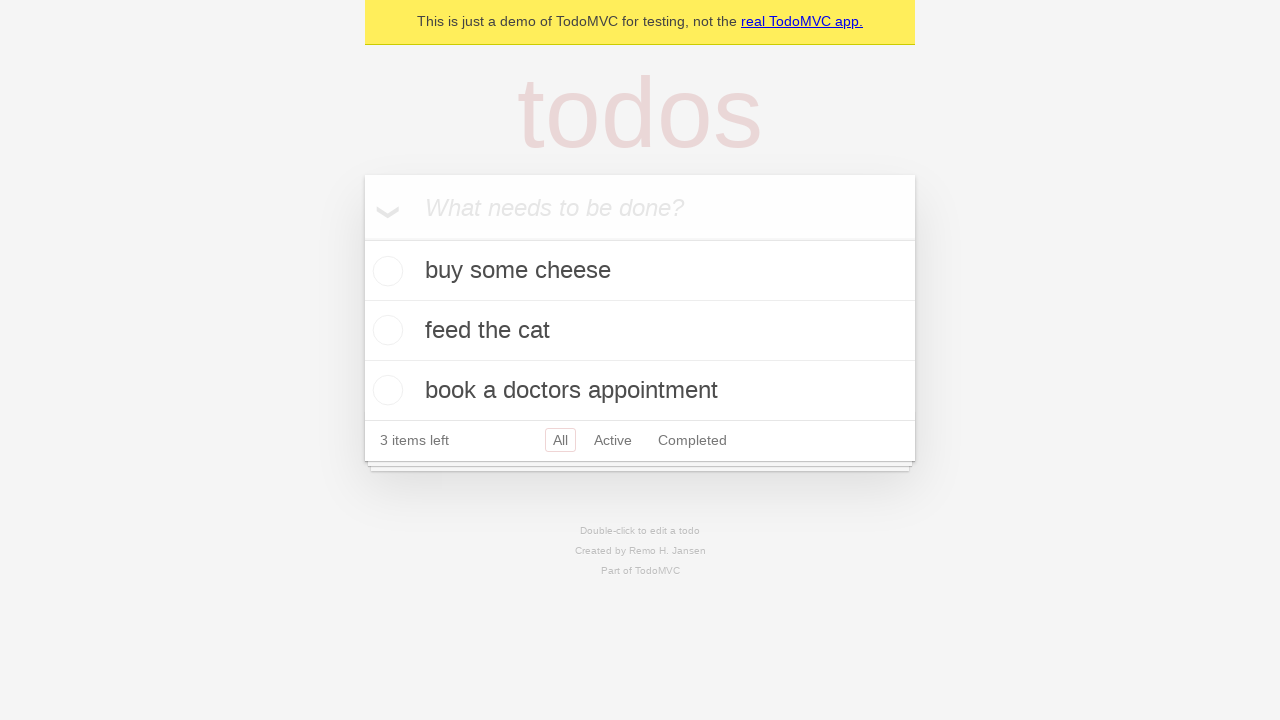

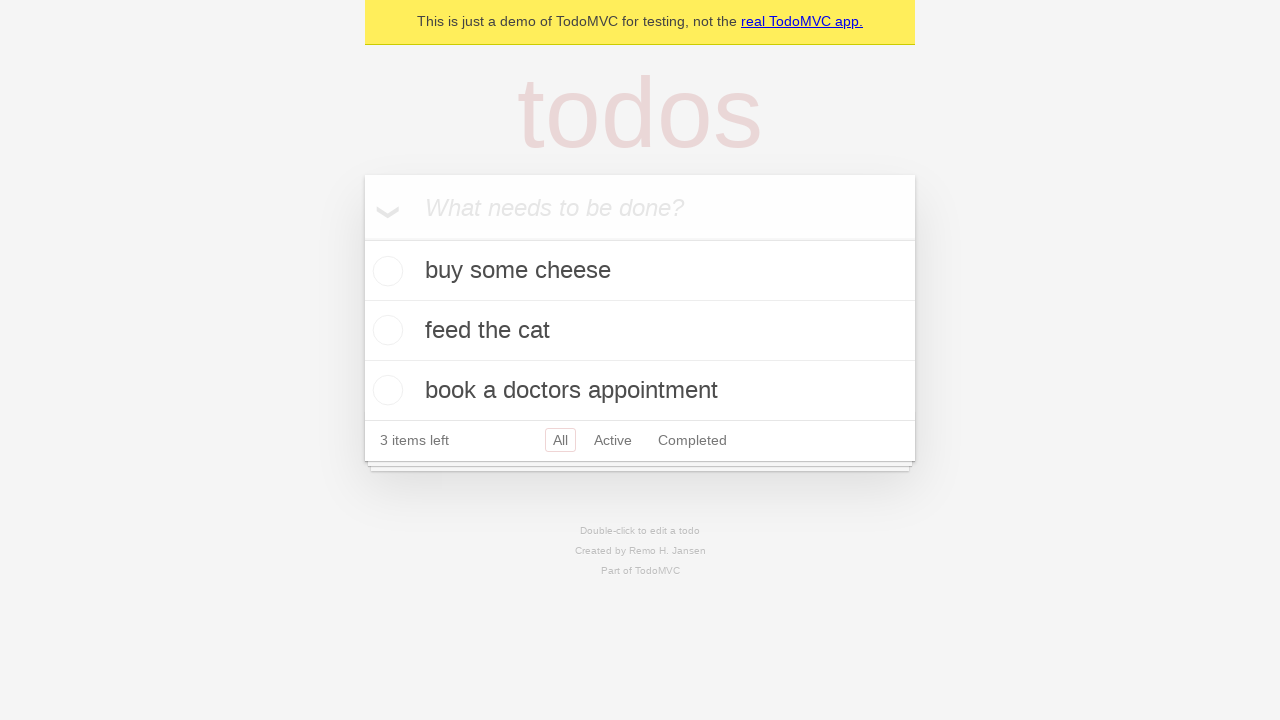